Tests a text box form by filling in full name, email, current address, and permanent address fields, then submitting the form

Starting URL: https://demoqa.com/text-box

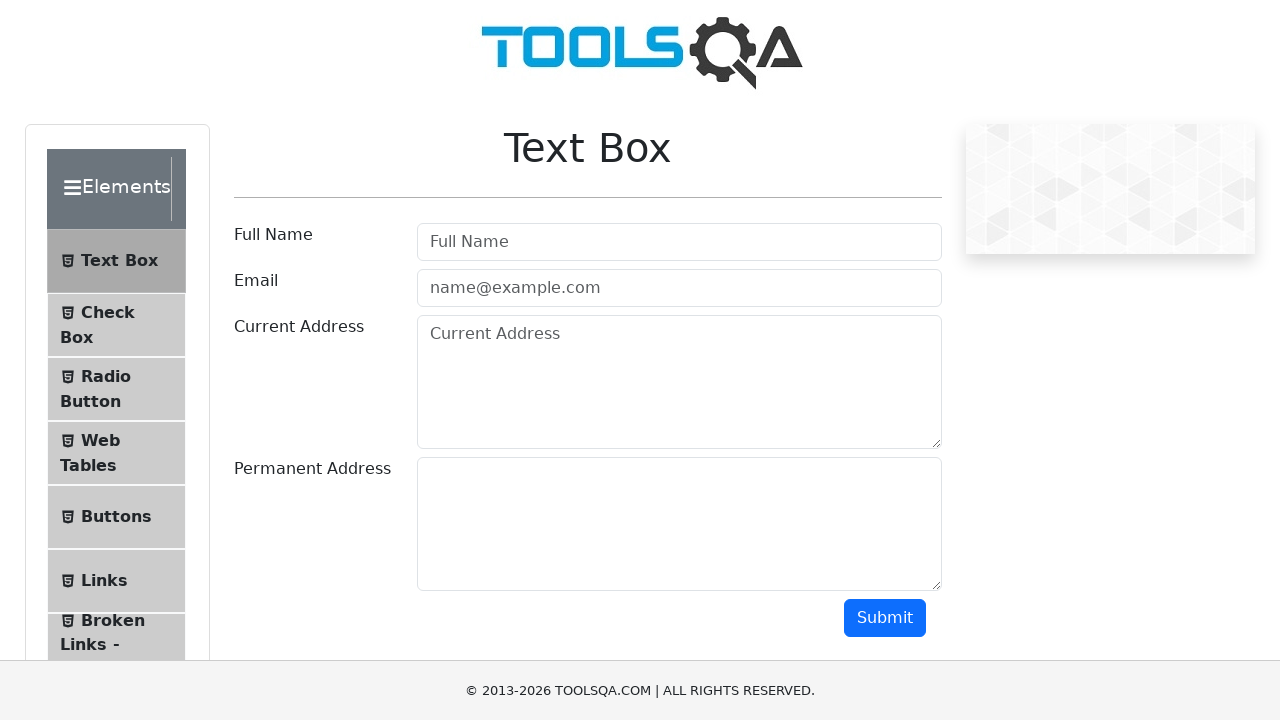

Filled full name field with 'Marcus Johnson' on input[placeholder='Full Name']
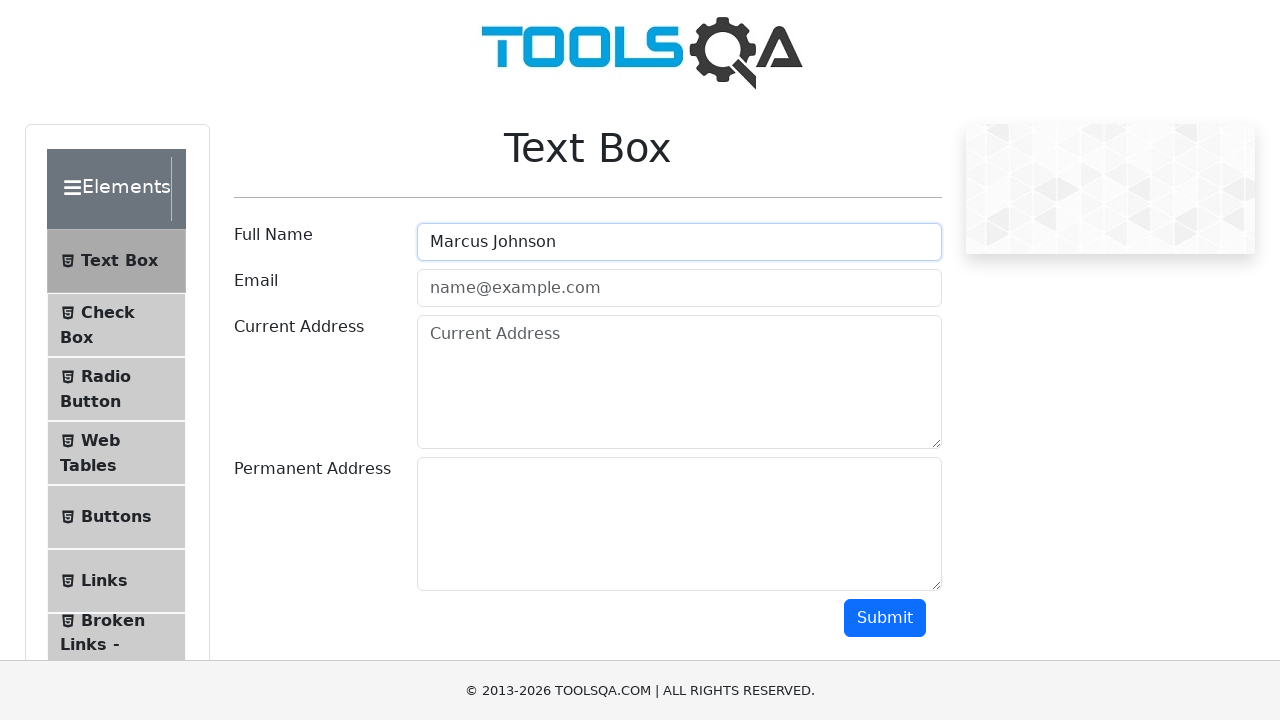

Filled email field with 'marcus.johnson@example.com' on #userEmail
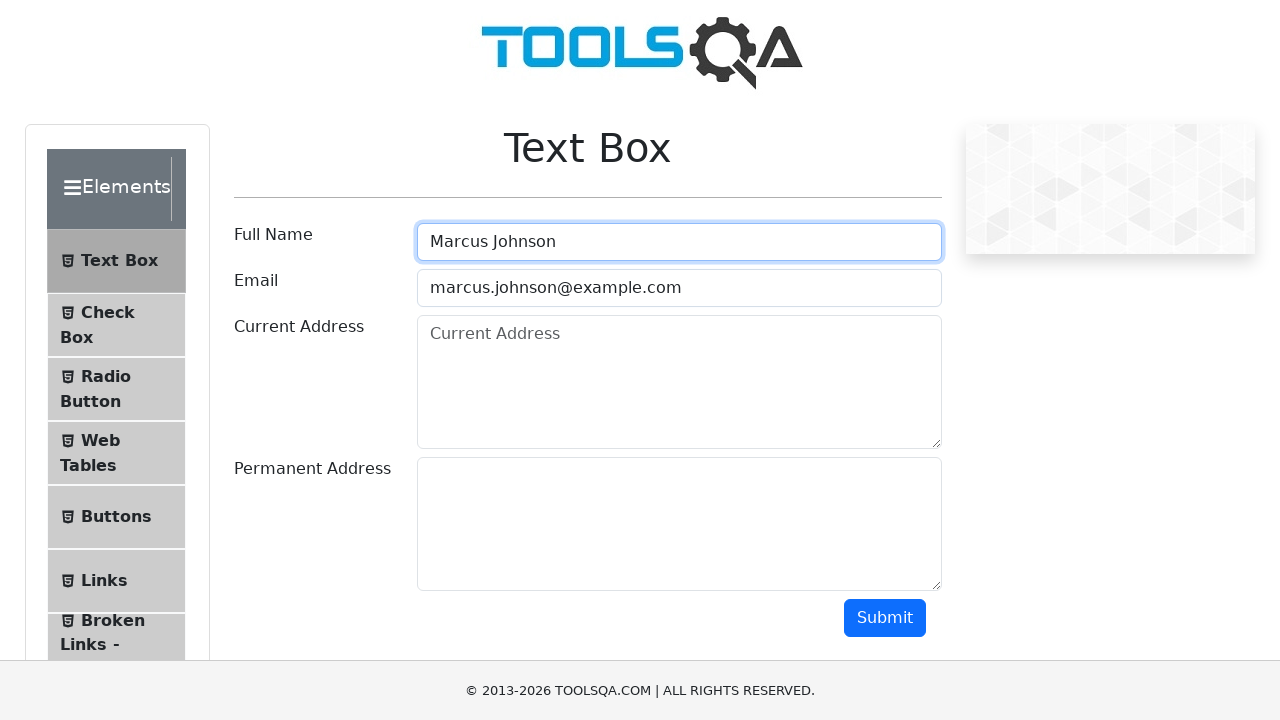

Filled current address field with '456 Oak Avenue, Apt 12' on #currentAddress
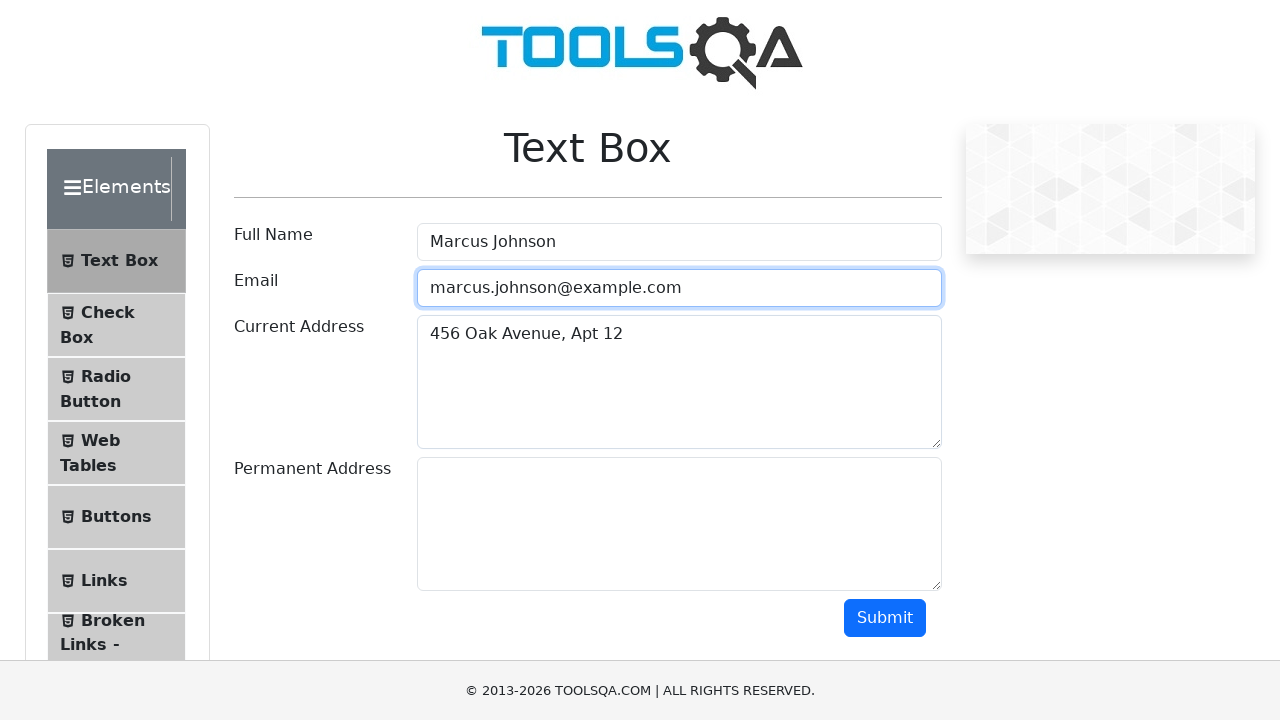

Filled permanent address field with '456 Oak Avenue, Apt 12' on #permanentAddress
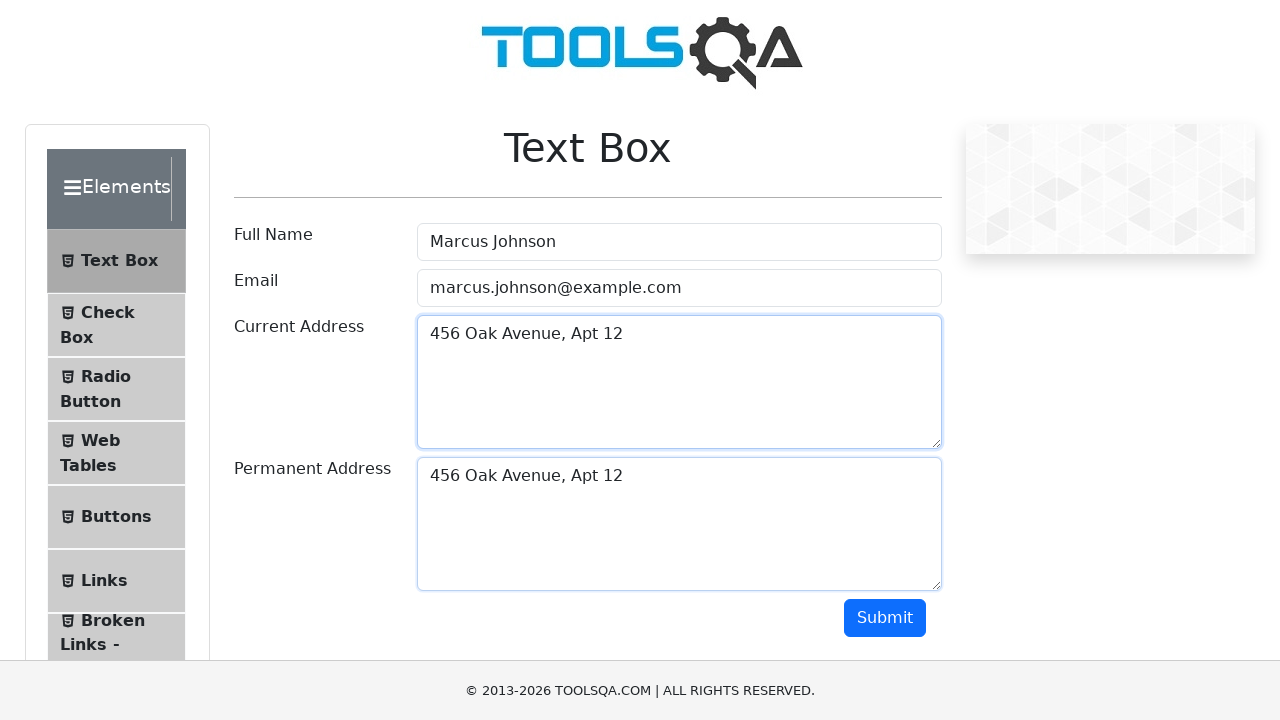

Clicked submit button to submit the text box form at (885, 618) on #submit
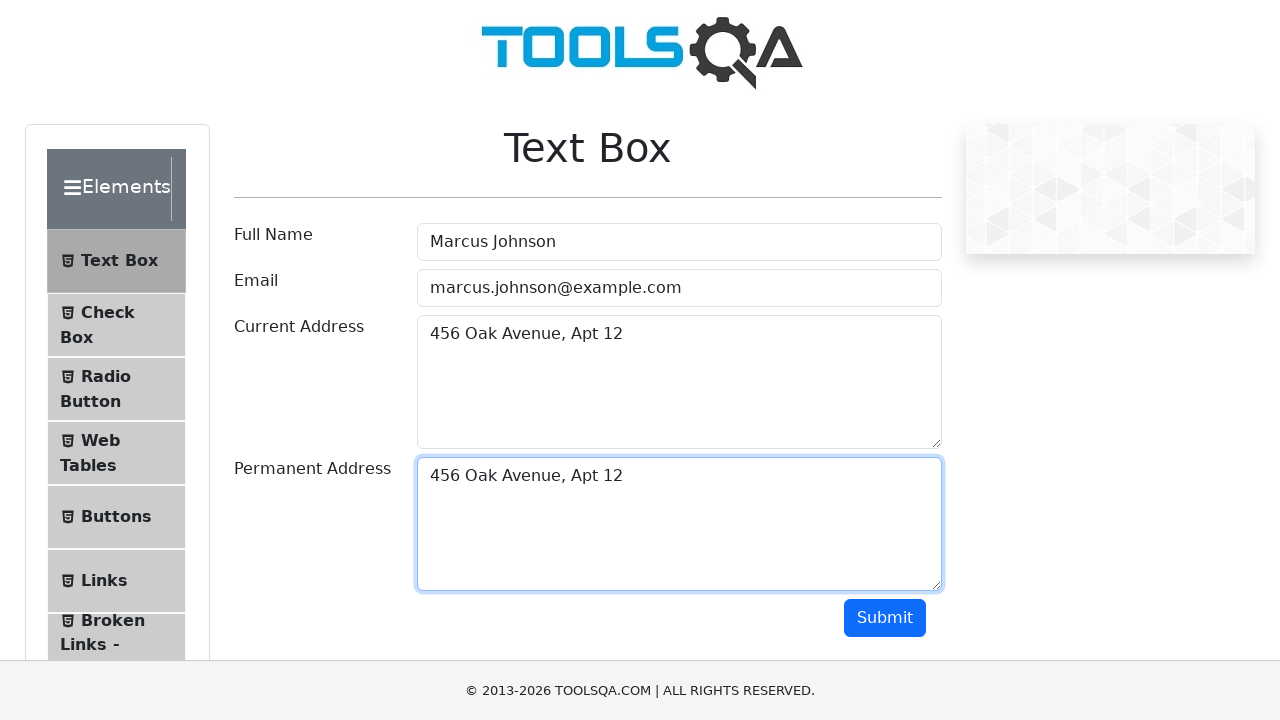

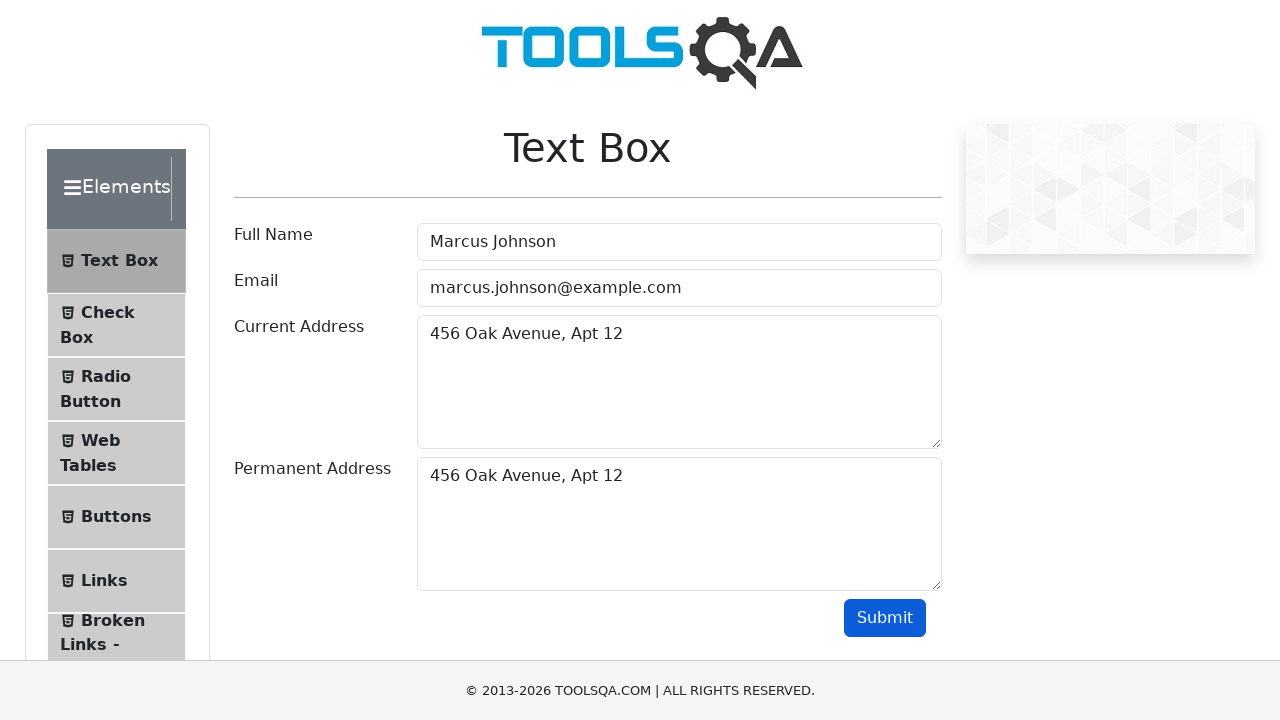